Tests login form validation by entering invalid credentials and verifying the error message is displayed

Starting URL: http://the-internet.herokuapp.com

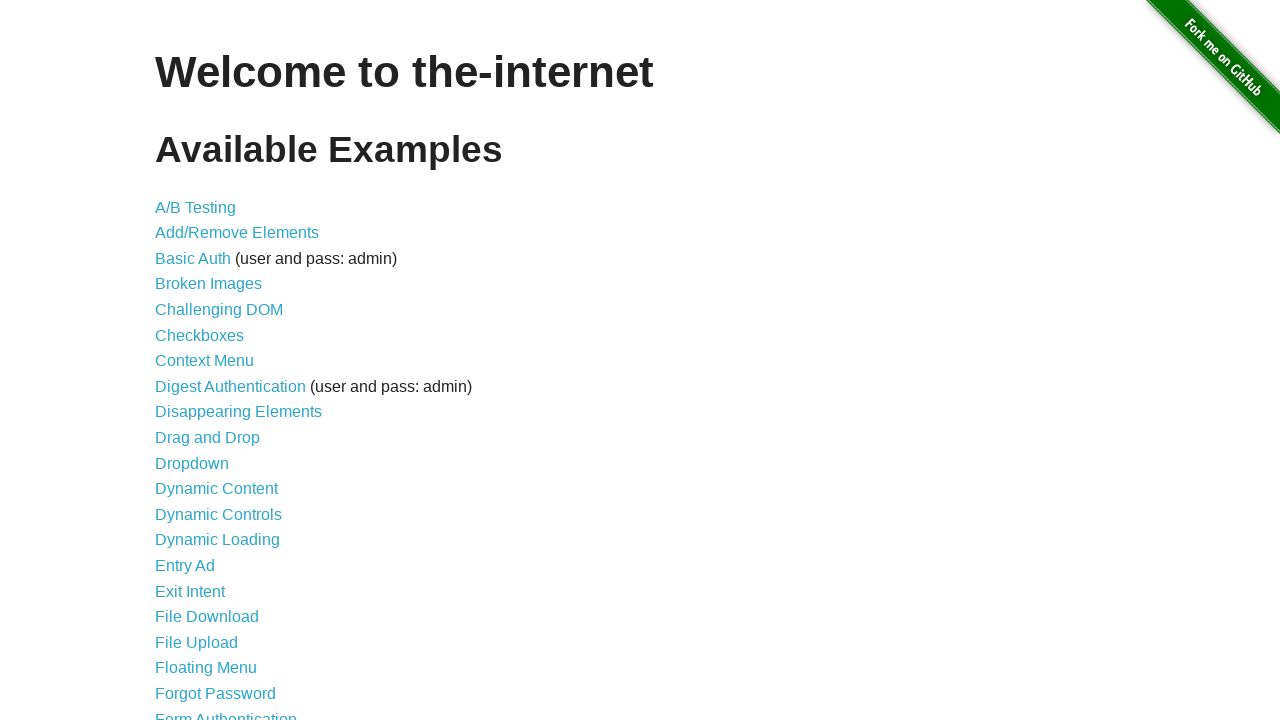

Clicked on login link at (226, 712) on a[href='/login']
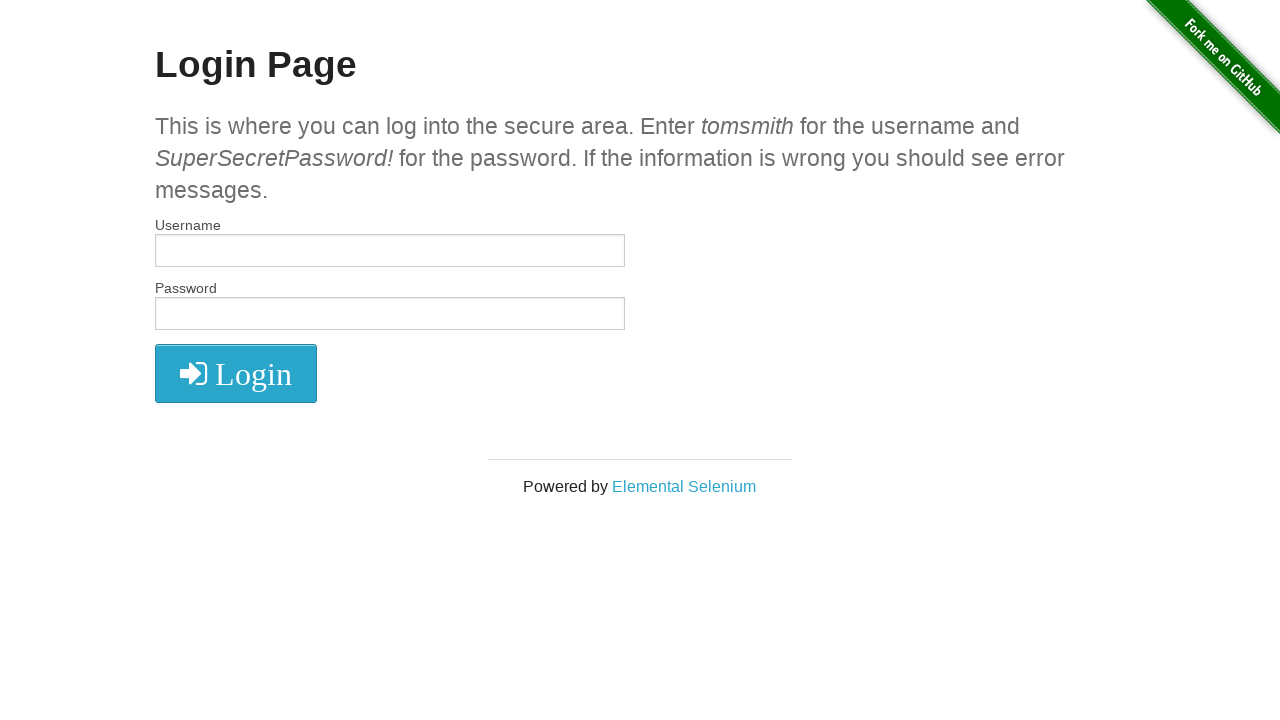

Filled username field with invalid username 'LOlipop' on #username
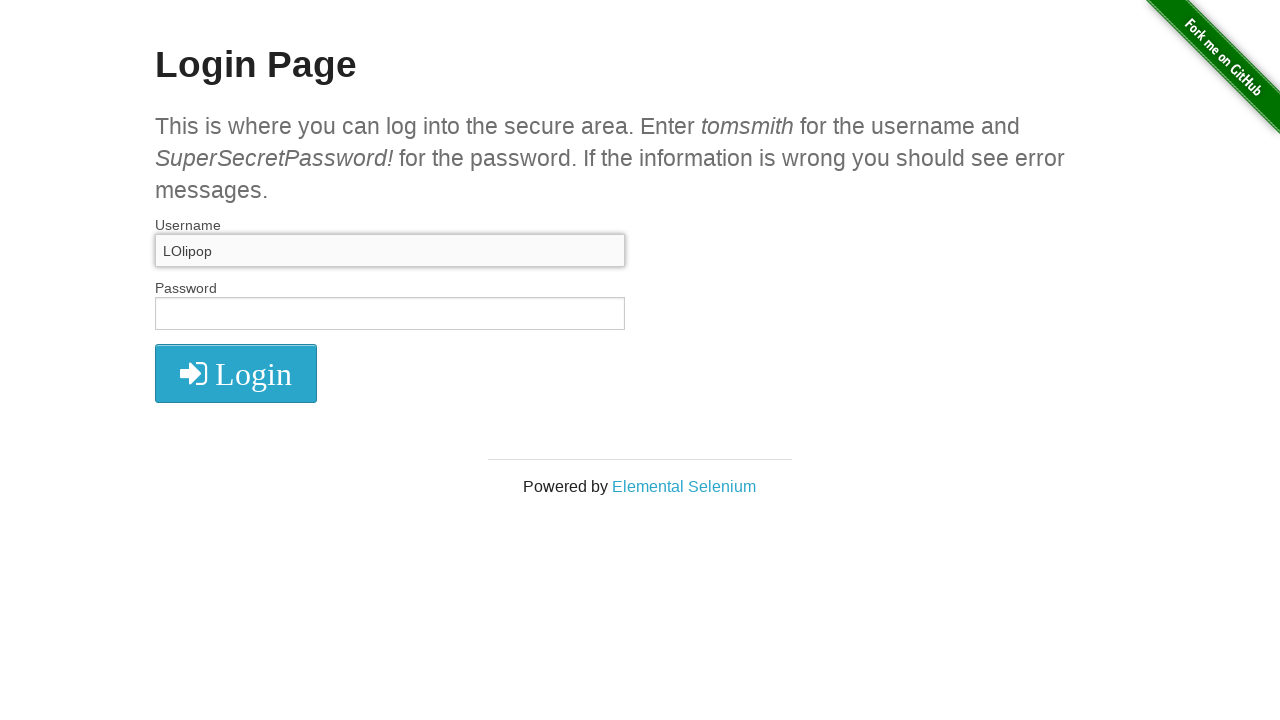

Filled password field with '123456' on #password
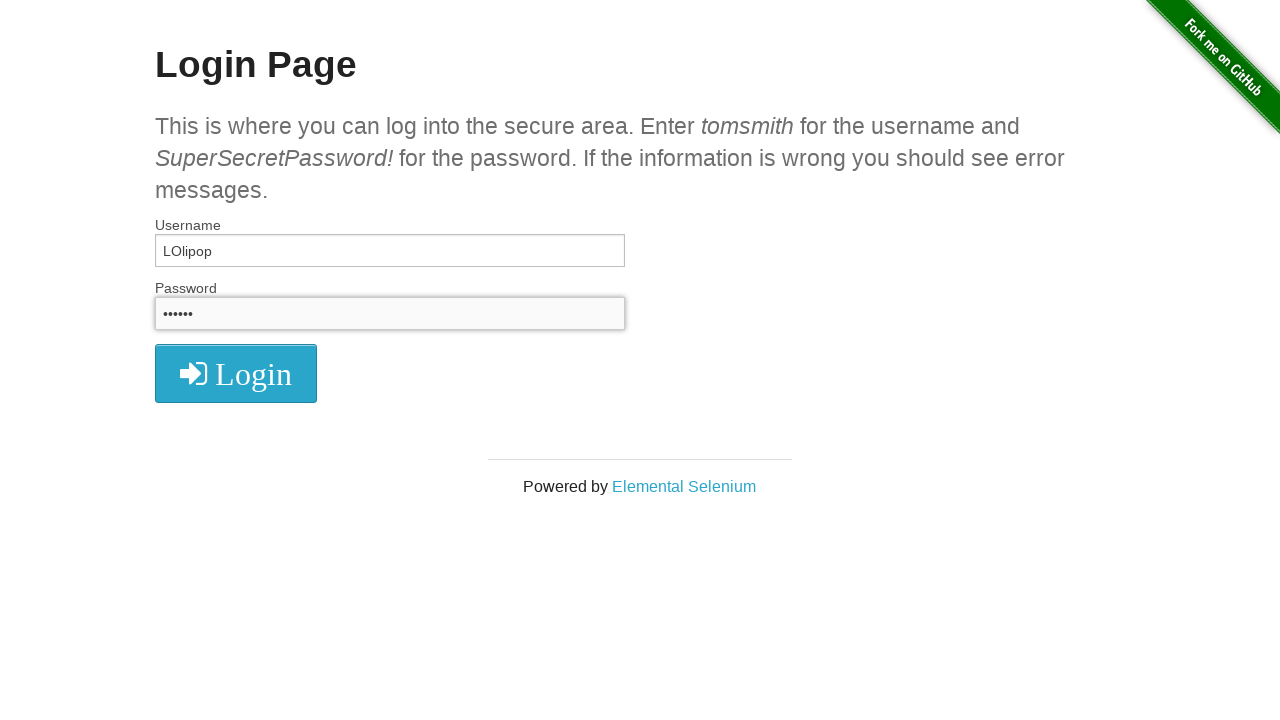

Clicked login button to submit form at (236, 373) on .radius
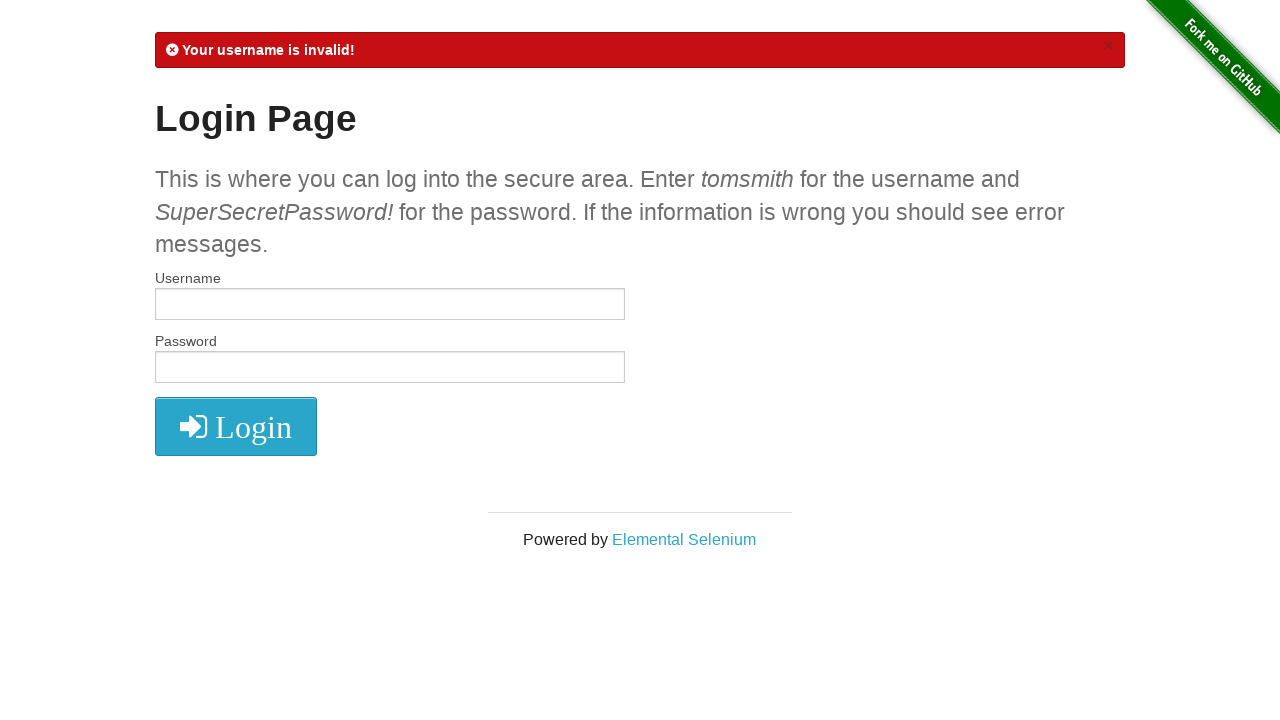

Error message element appeared on page
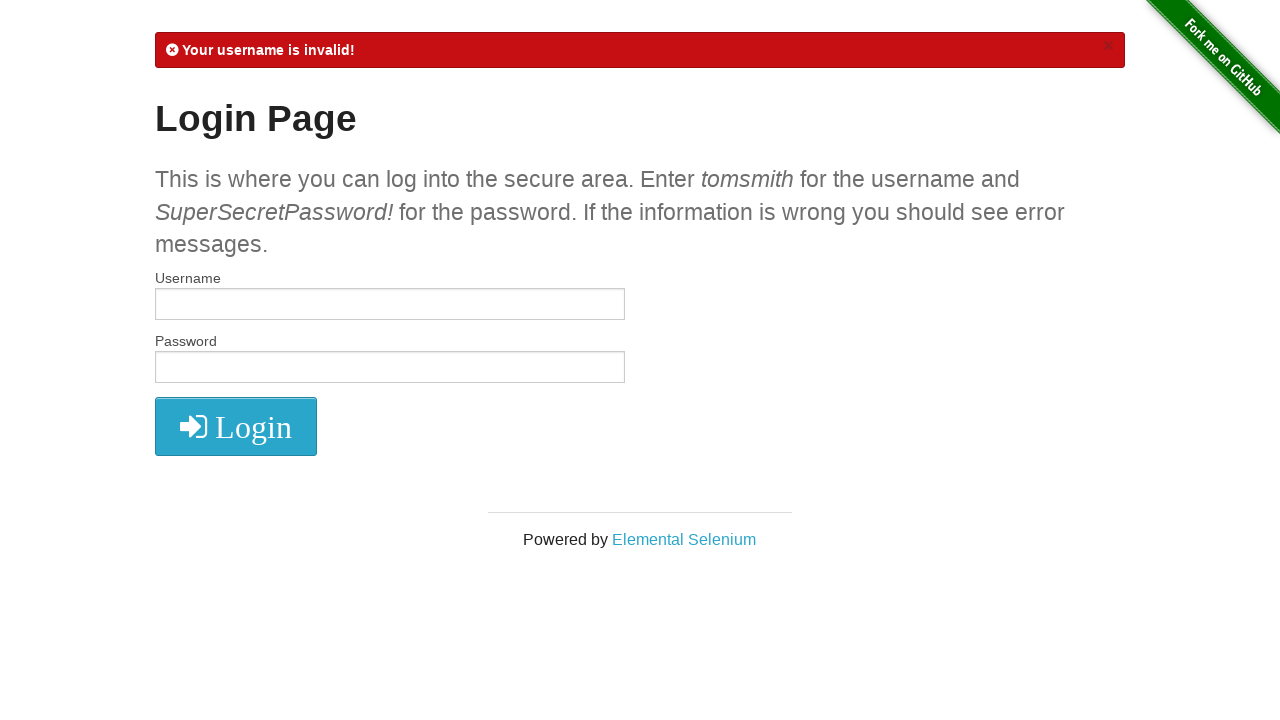

Verified error message contains 'Your username is invalid!'
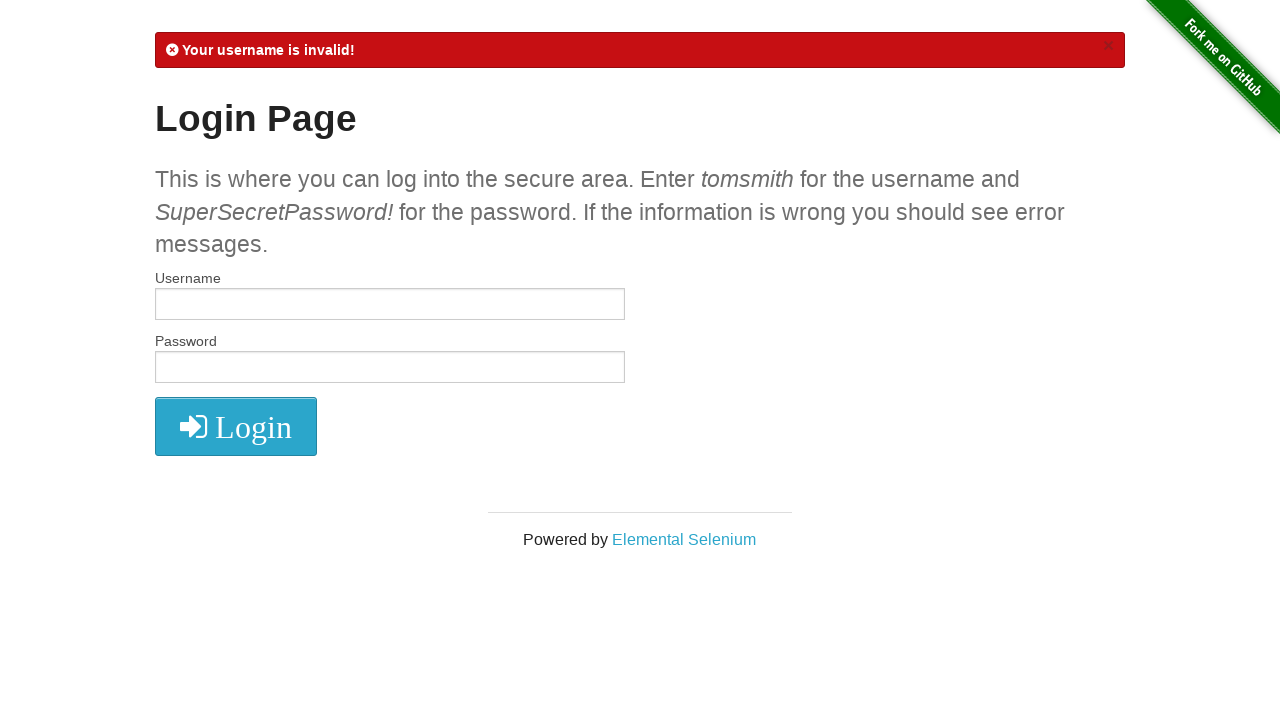

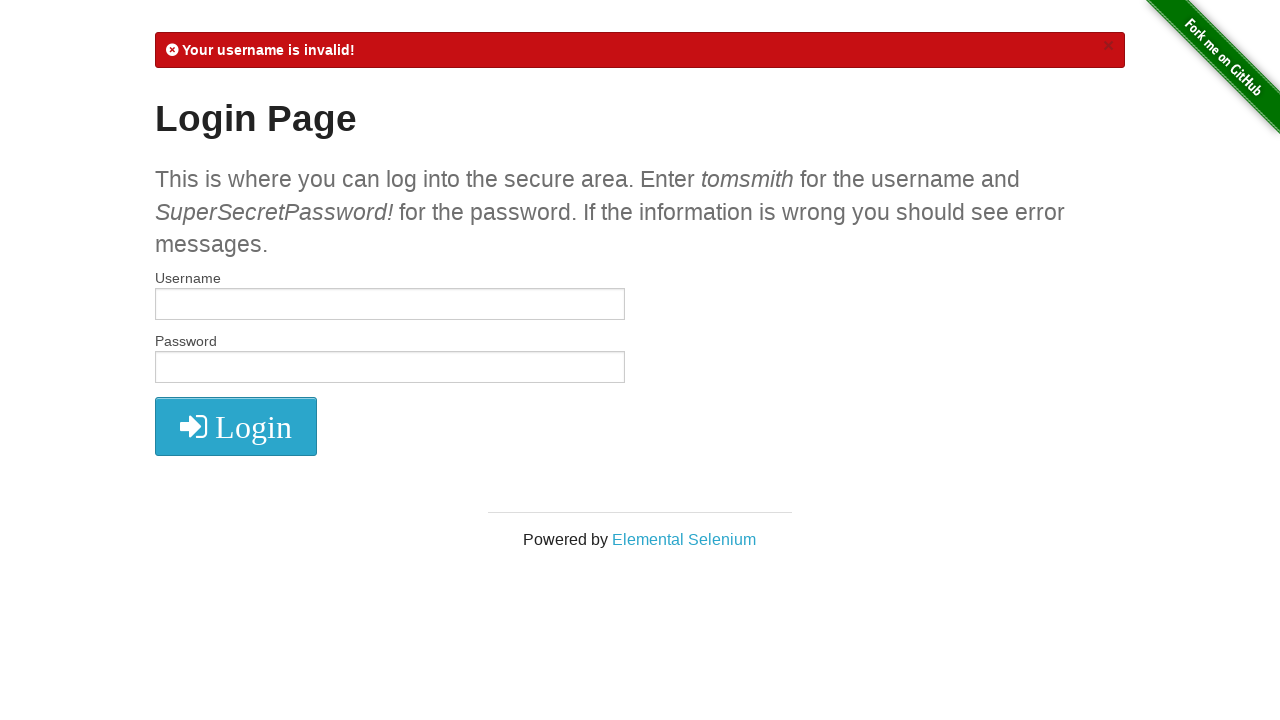